Tests MailChimp signup form by entering email and weak password to trigger validation message

Starting URL: https://login.mailchimp.com/signup/

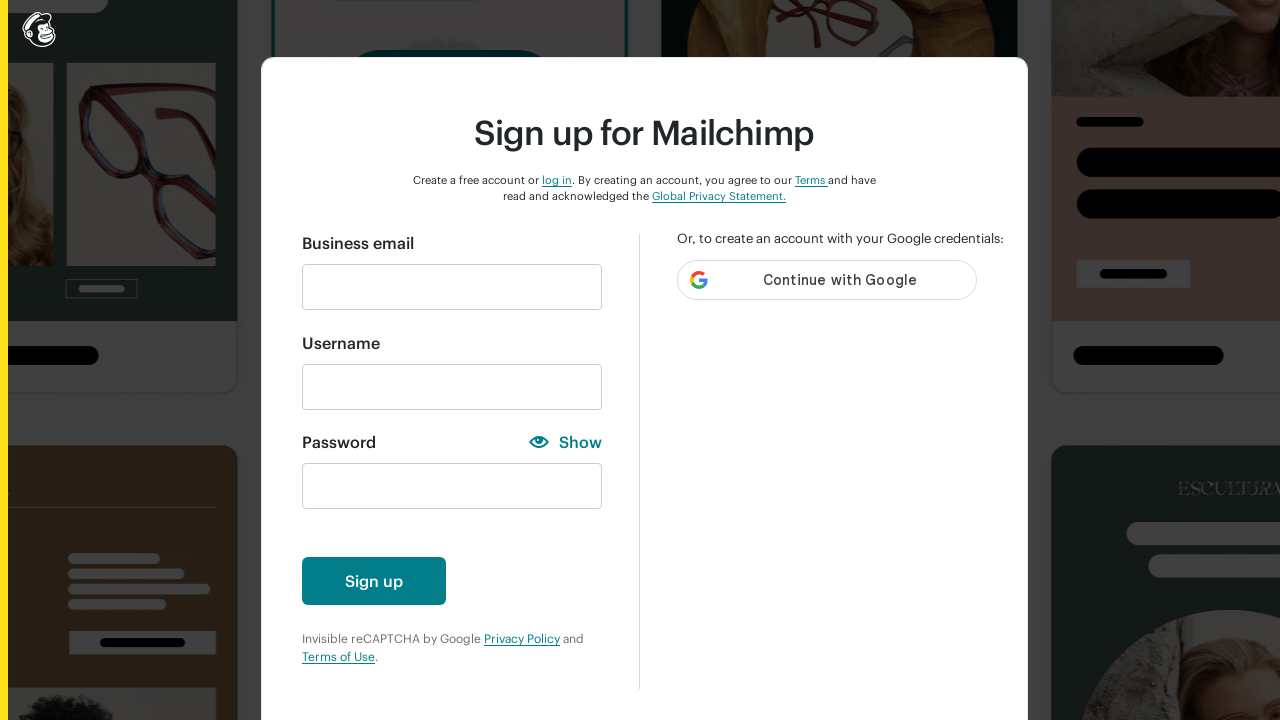

Filled email field with 'testuser@gmail.com' on input#email
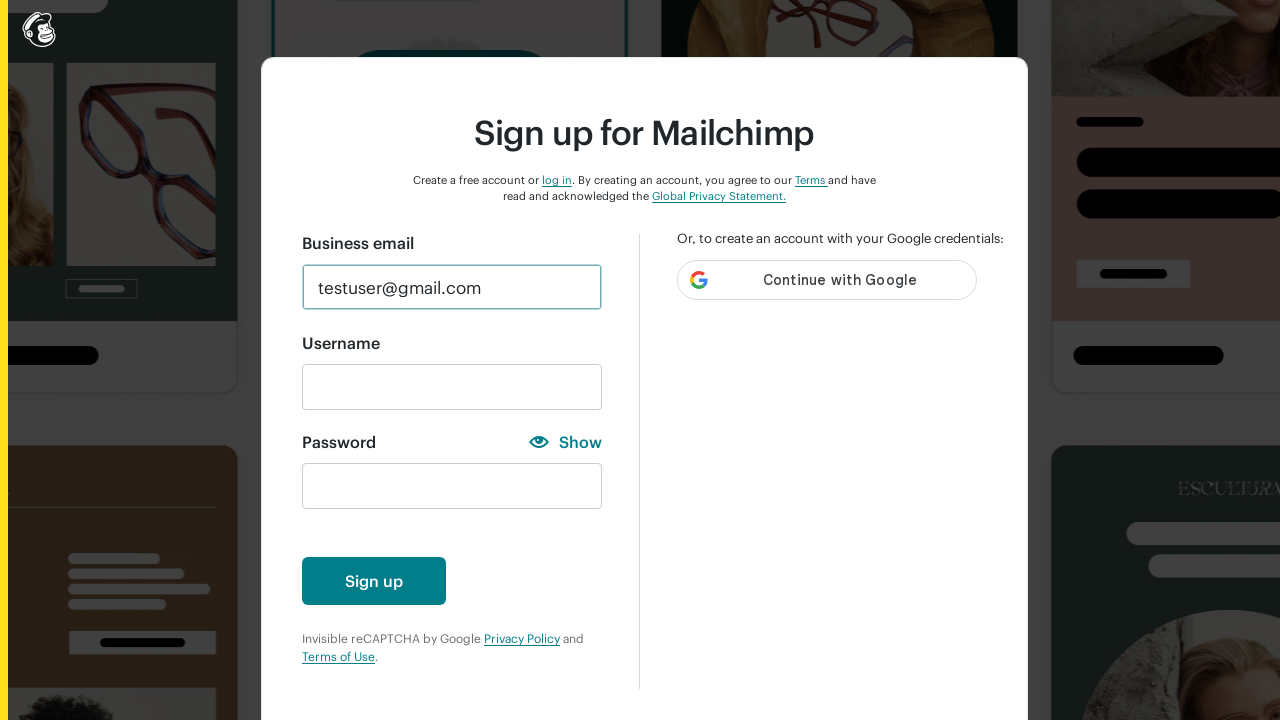

Filled password field with weak password '123' on input#new_password
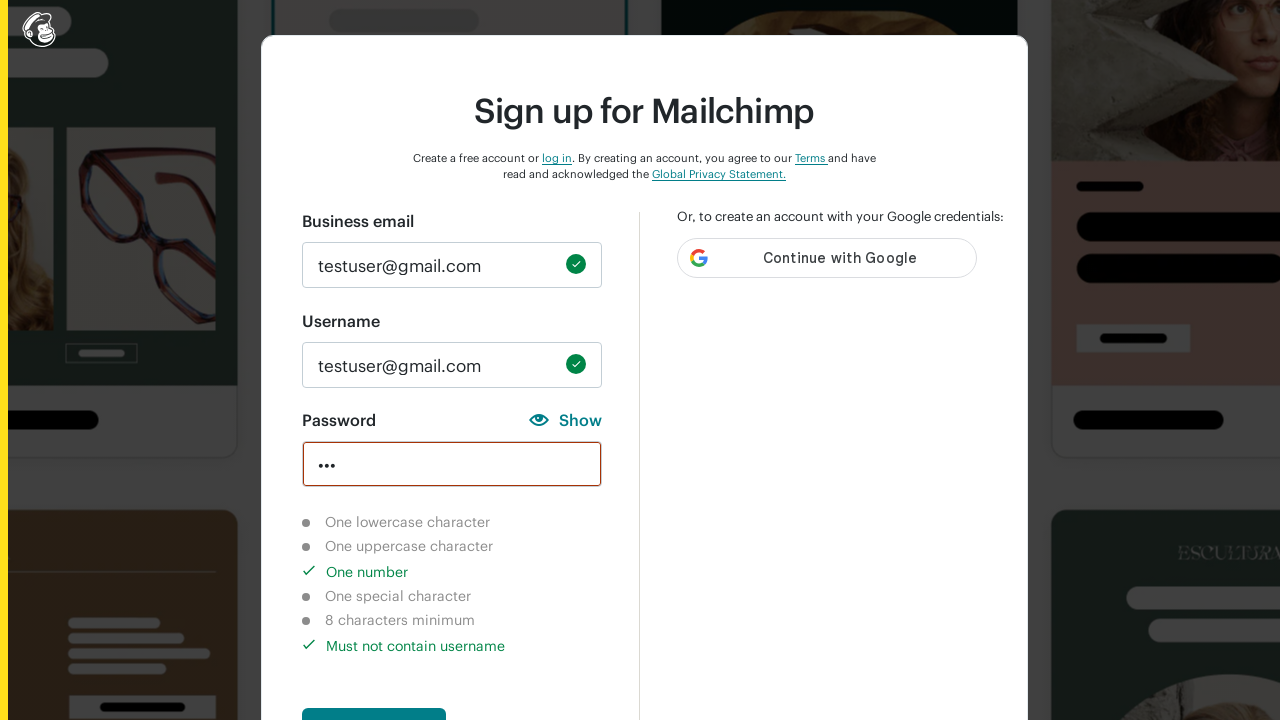

Validation message appeared indicating lowercase character requirement not met
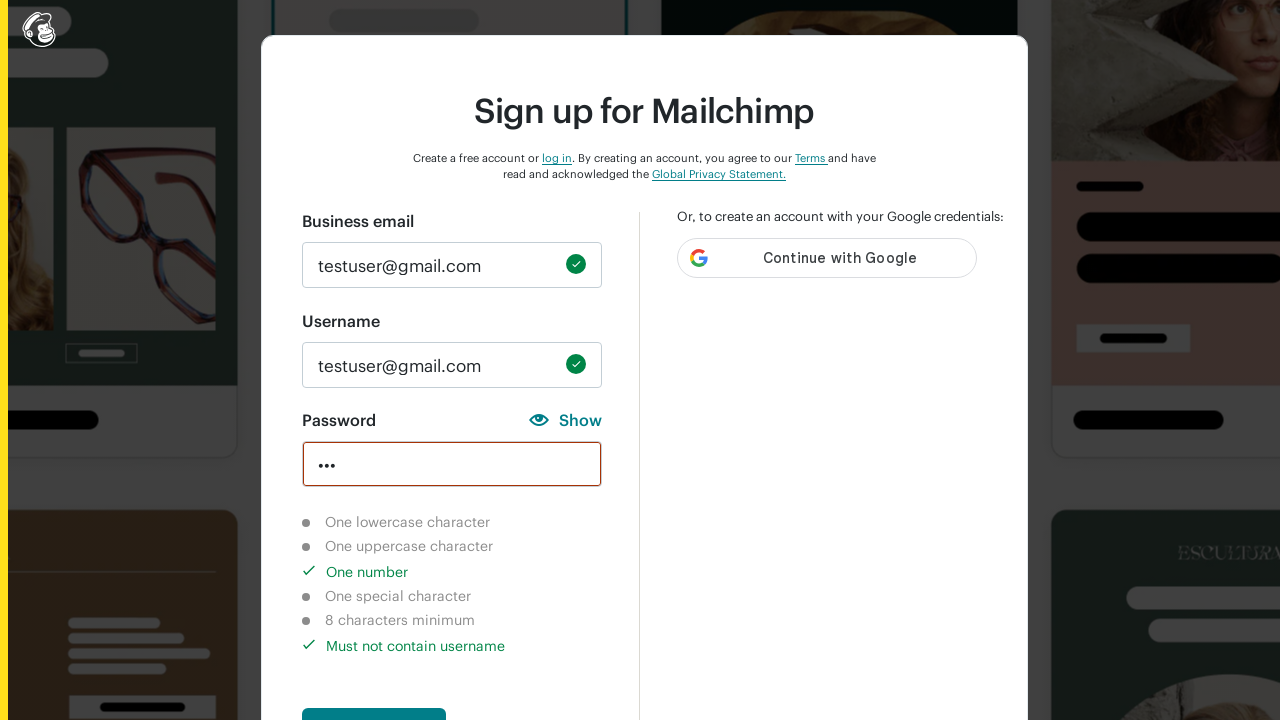

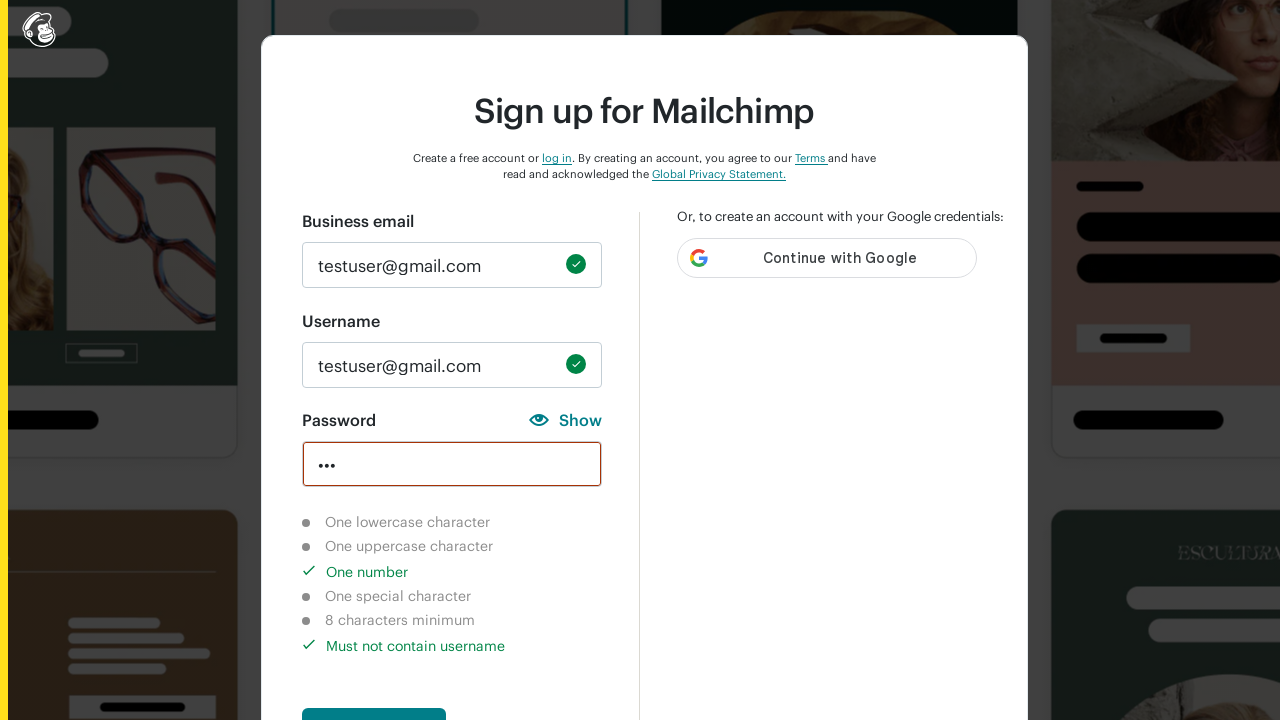